Tests JavaScript confirm dialog by clicking a button that triggers a confirm dialog, dismissing it, and verifying the result message does not contain "successfuly"

Starting URL: https://testcenter.techproeducation.com/index.php?page=javascript-alerts

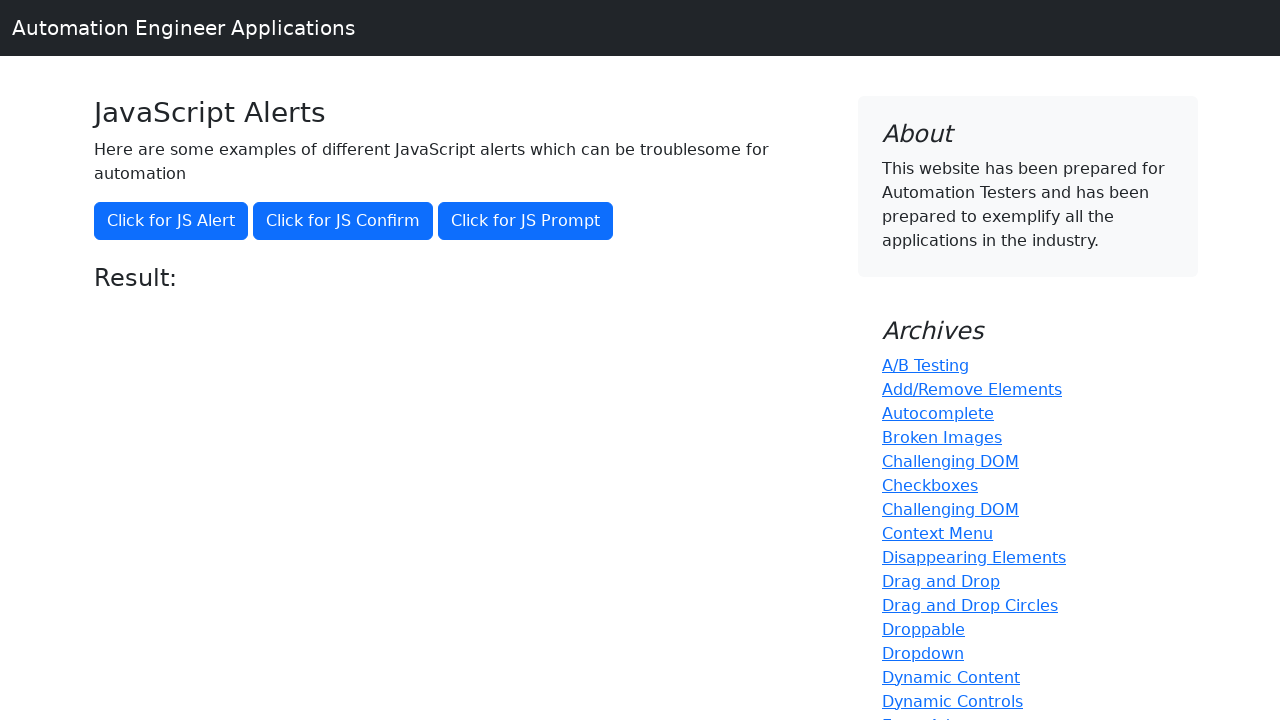

Set up dialog handler to dismiss alerts
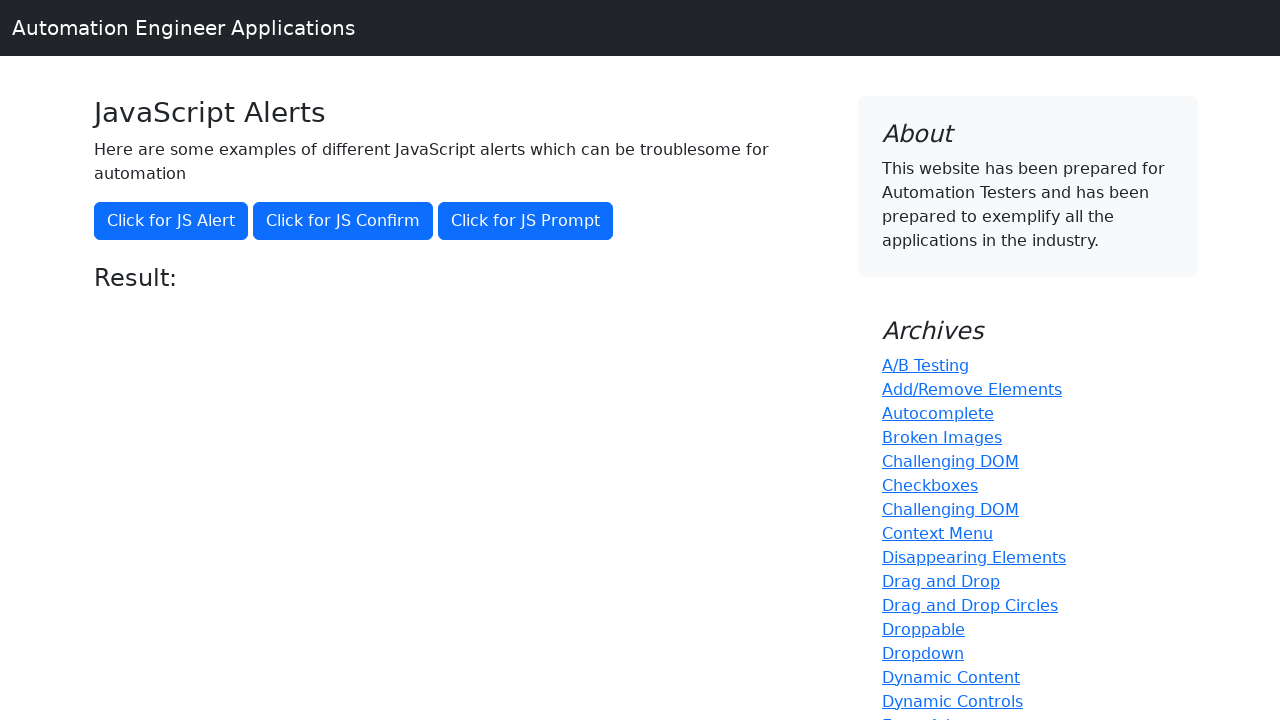

Clicked 'Click for JS Confirm' button to trigger confirm dialog at (343, 221) on xpath=//button[text()='Click for JS Confirm']
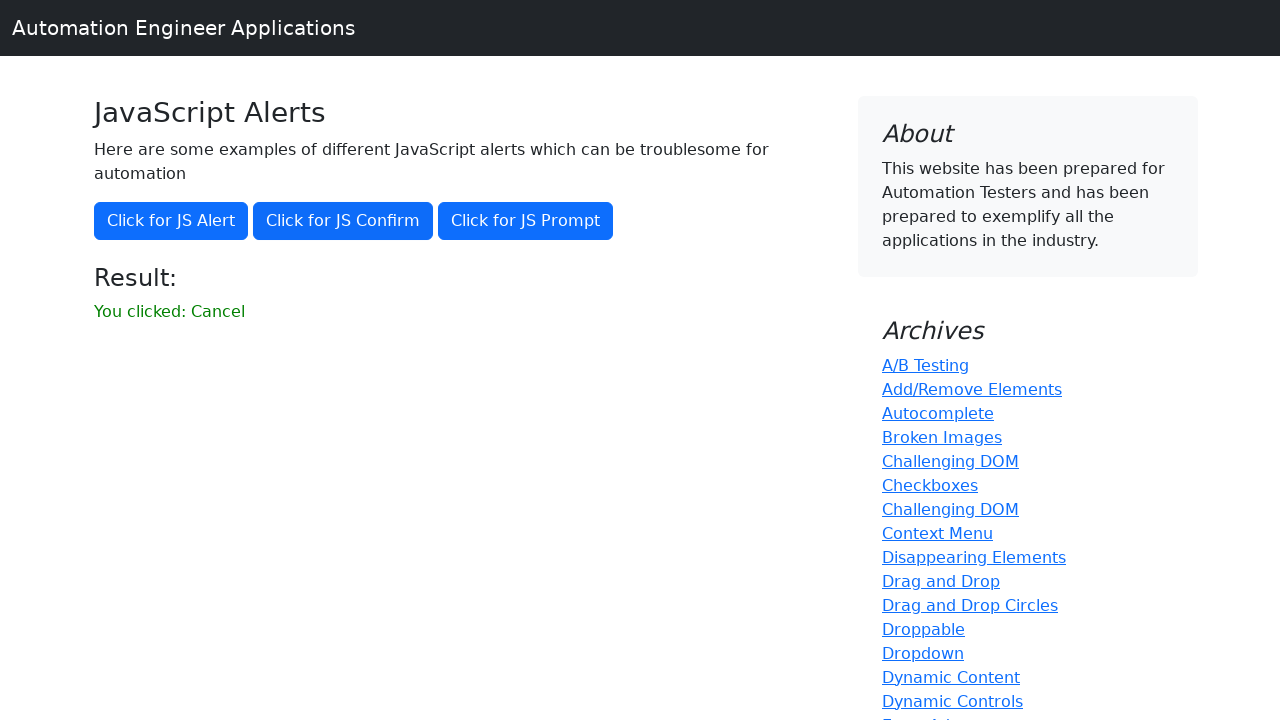

Waited for result message to appear
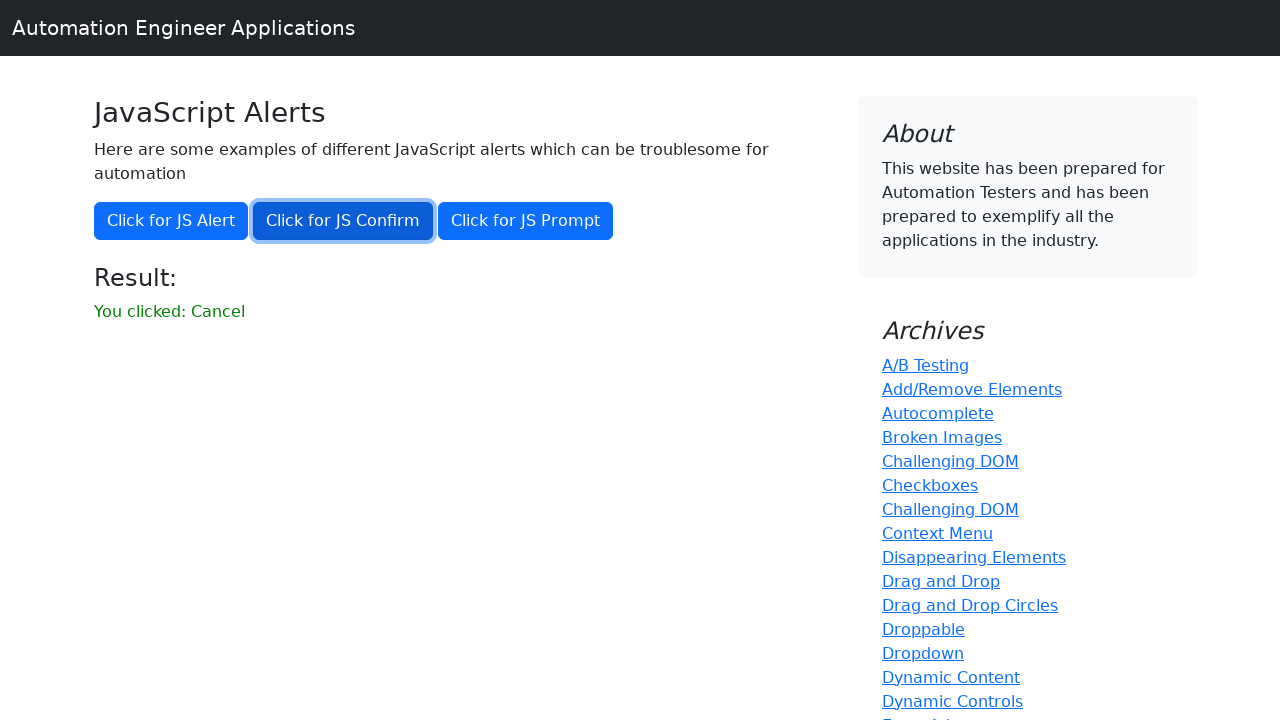

Retrieved result text: 'You clicked: Cancel'
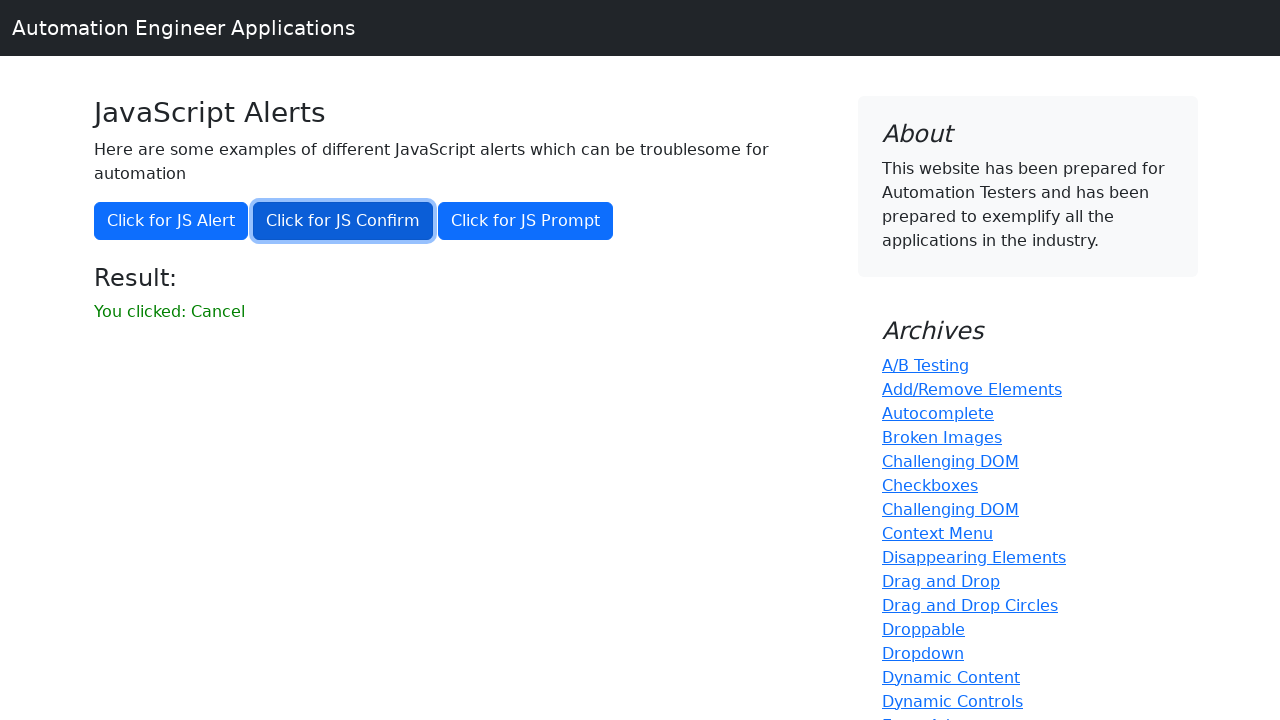

Verified that result message does not contain 'successfuly'
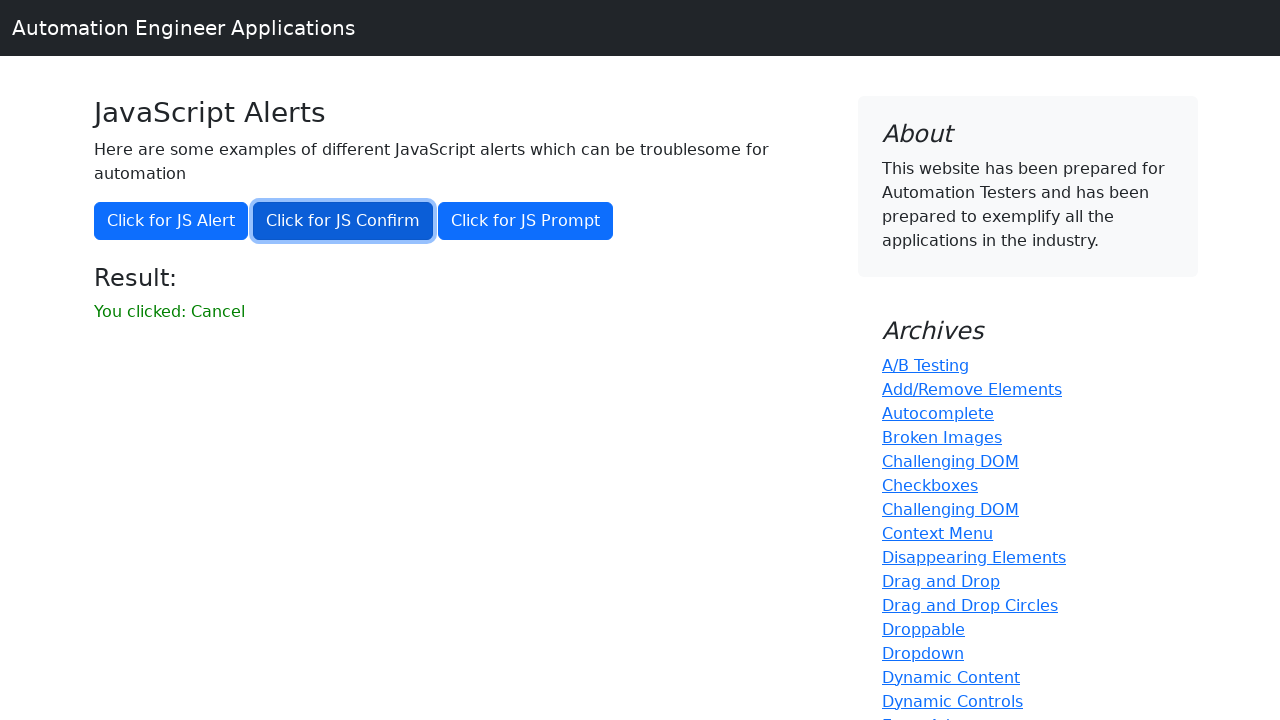

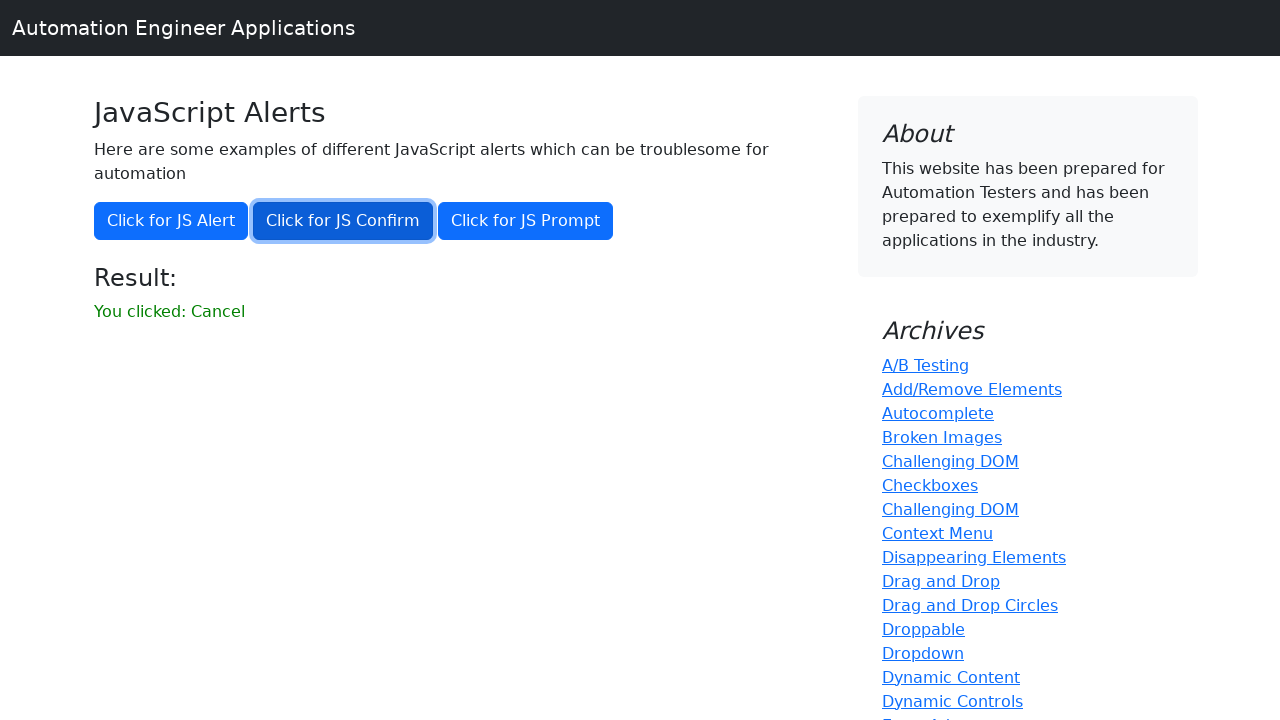